Tests loading indicators on PayTR main page by checking for spinners, progress bars, and loading text

Starting URL: https://www.paytr.com

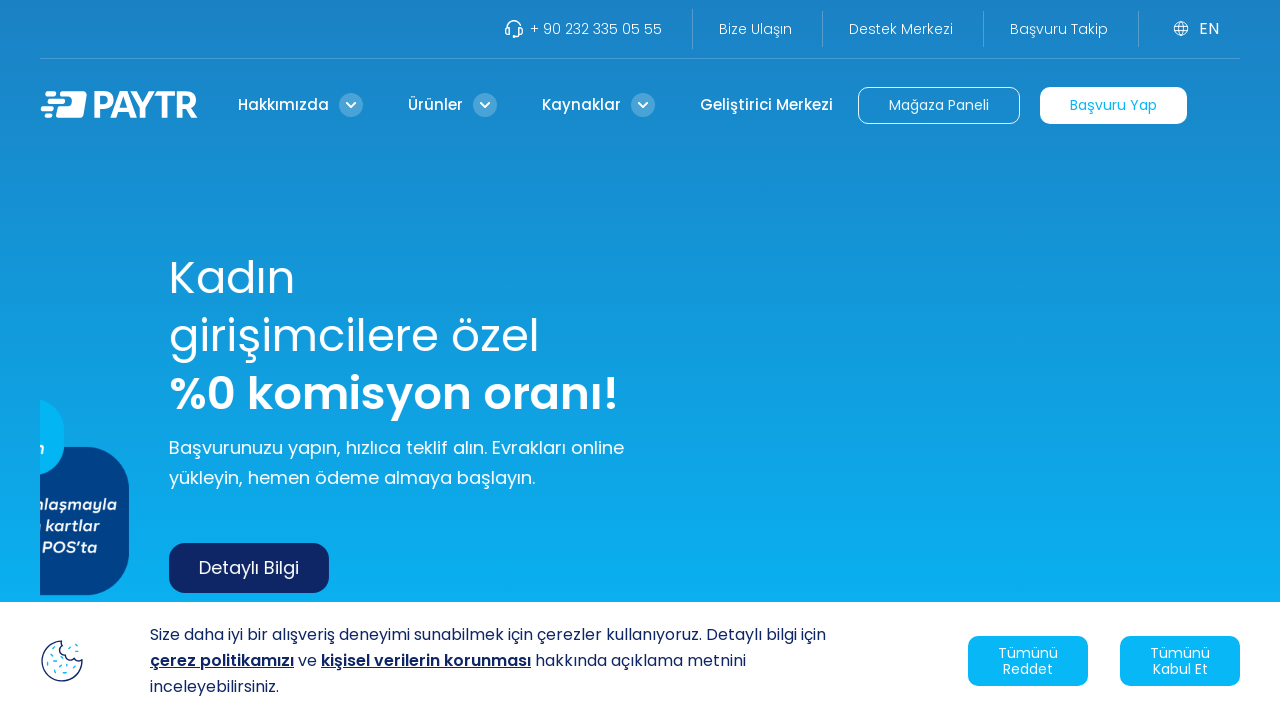

Waited for page body to load
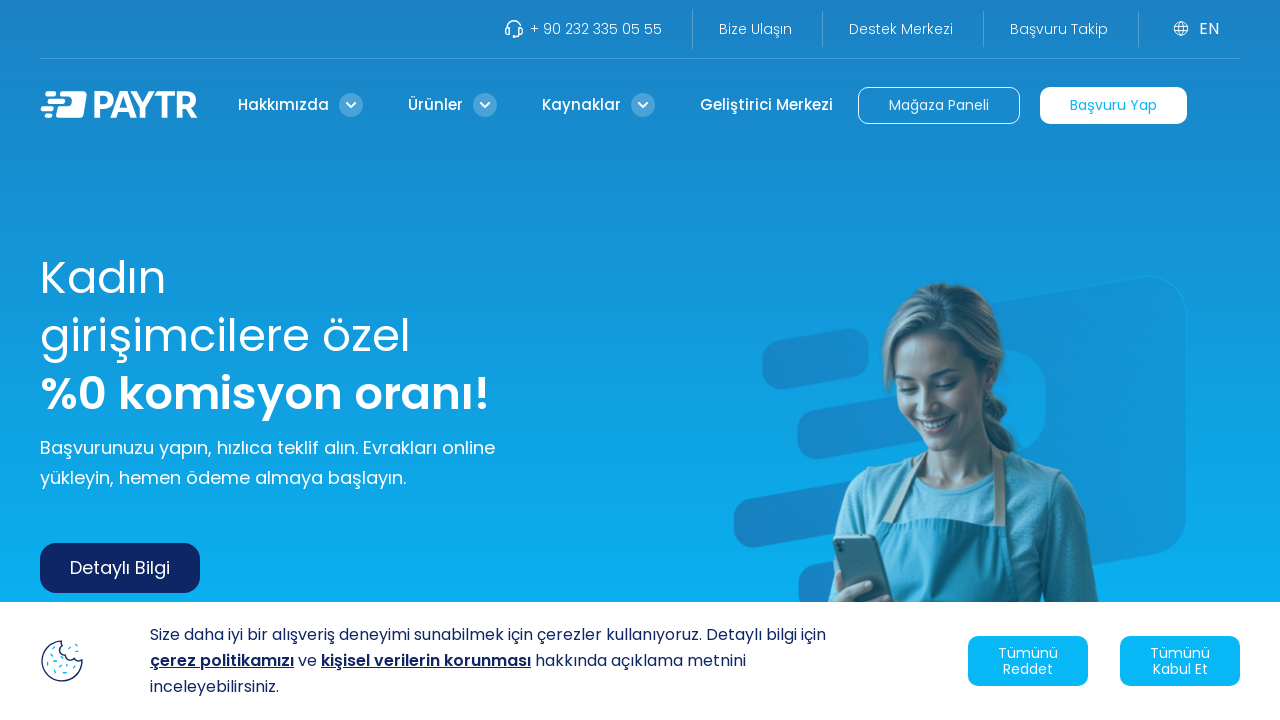

Retrieved page content for analysis
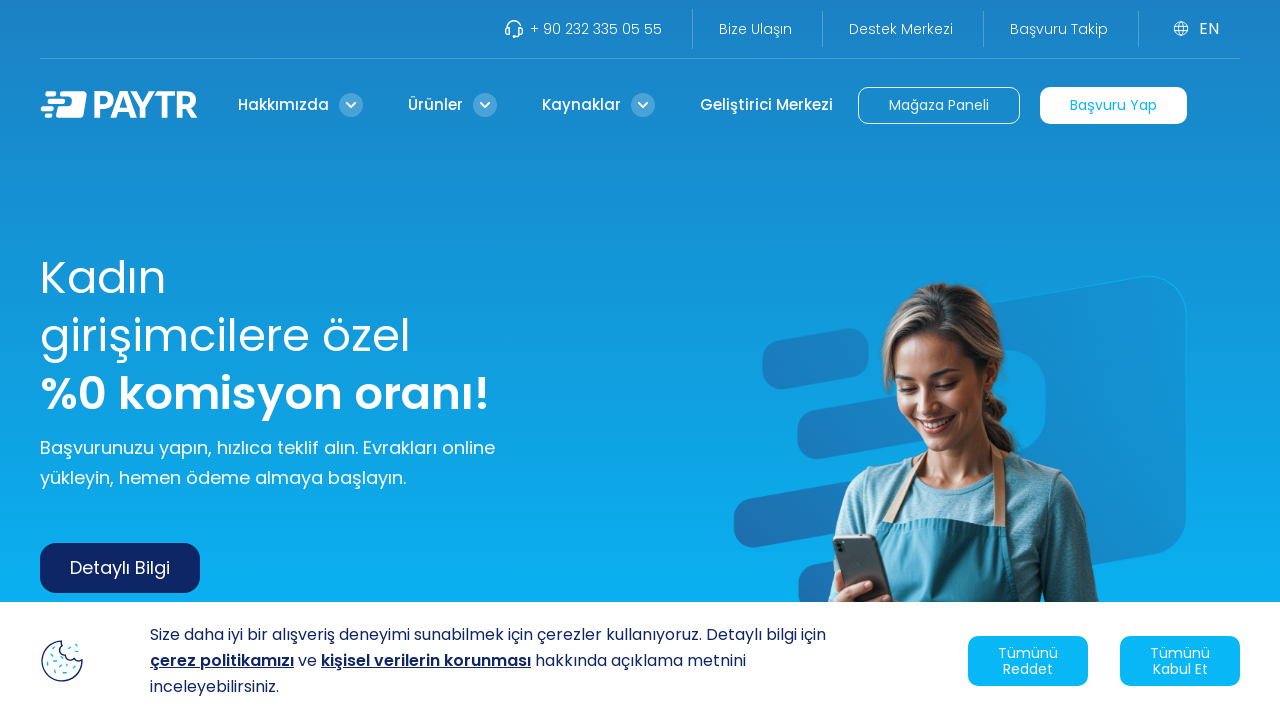

Checked for spinner/loading/loader elements in page content
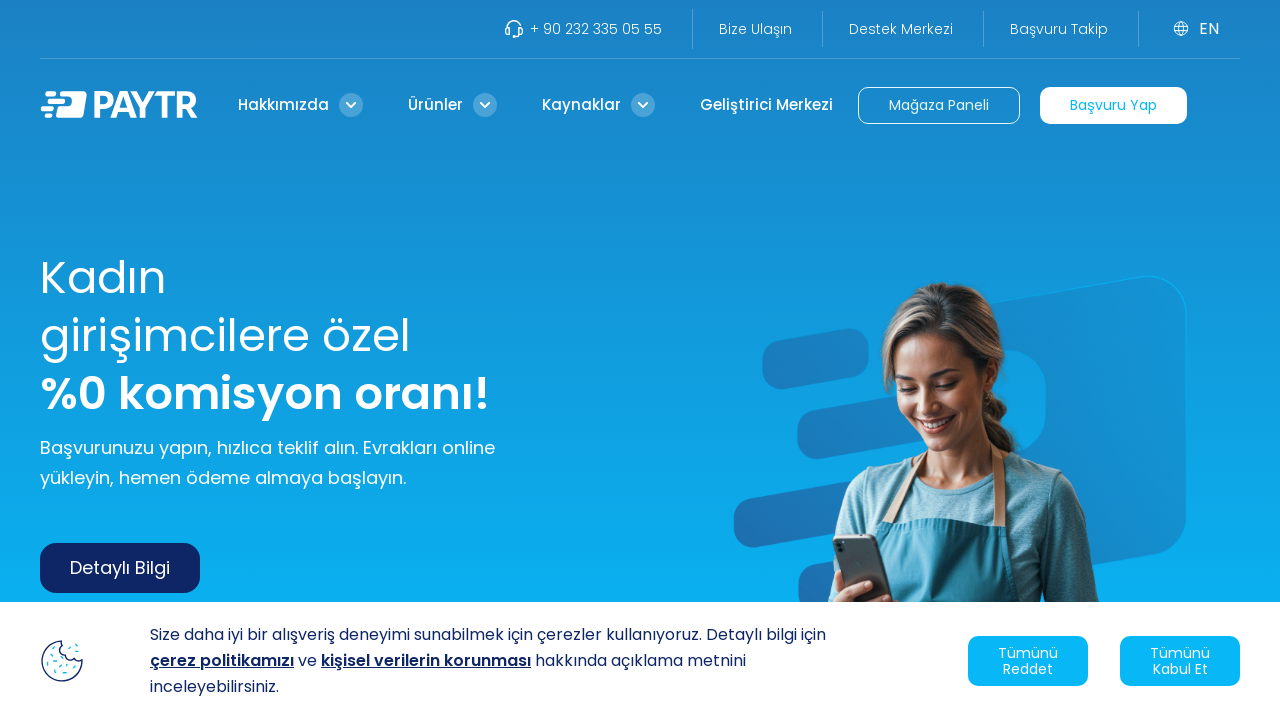

Checked for progress bar elements in page content
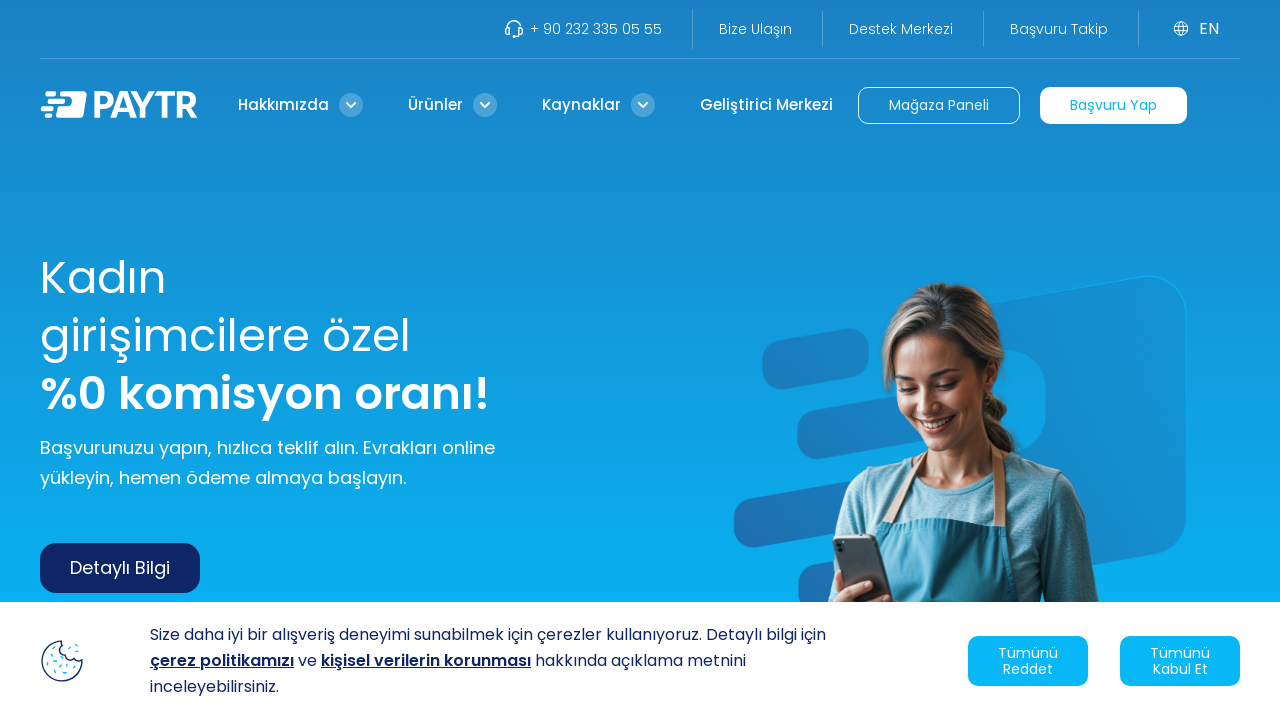

Checked for loading text in multiple languages (Turkish and English)
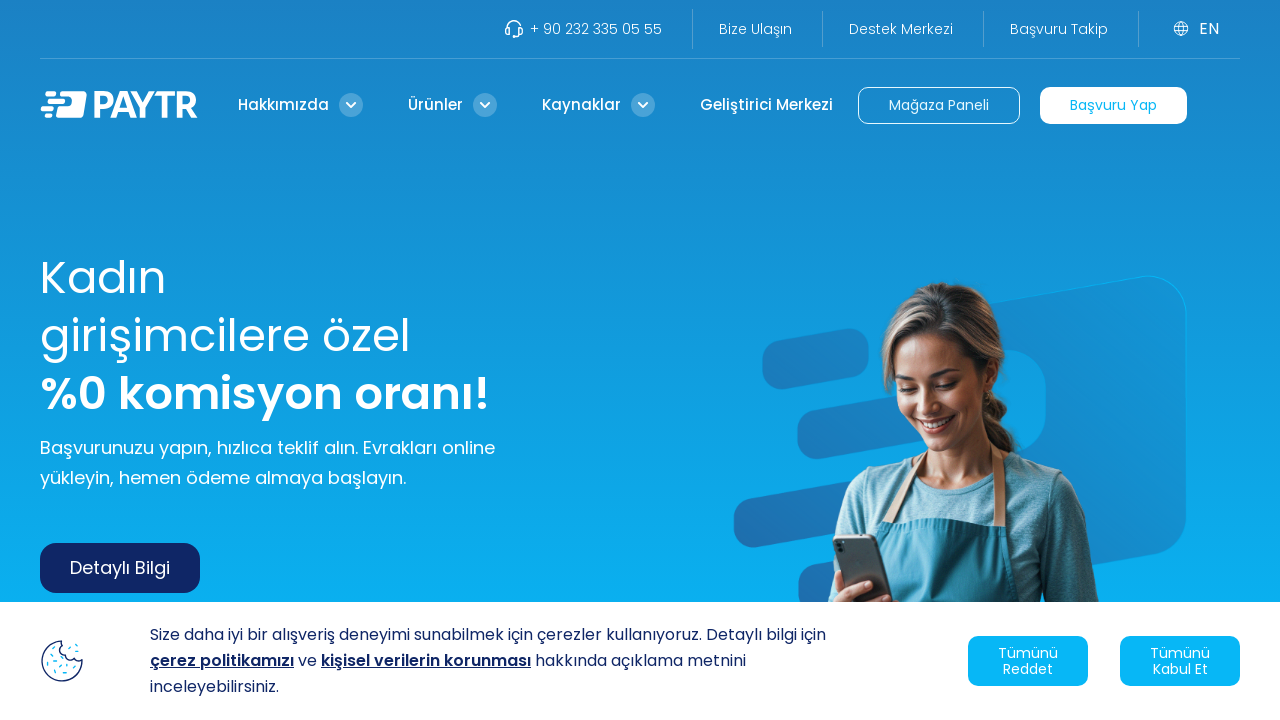

Logged loading indicators results - Spinner: True, Progress bar: True, Loading text: False
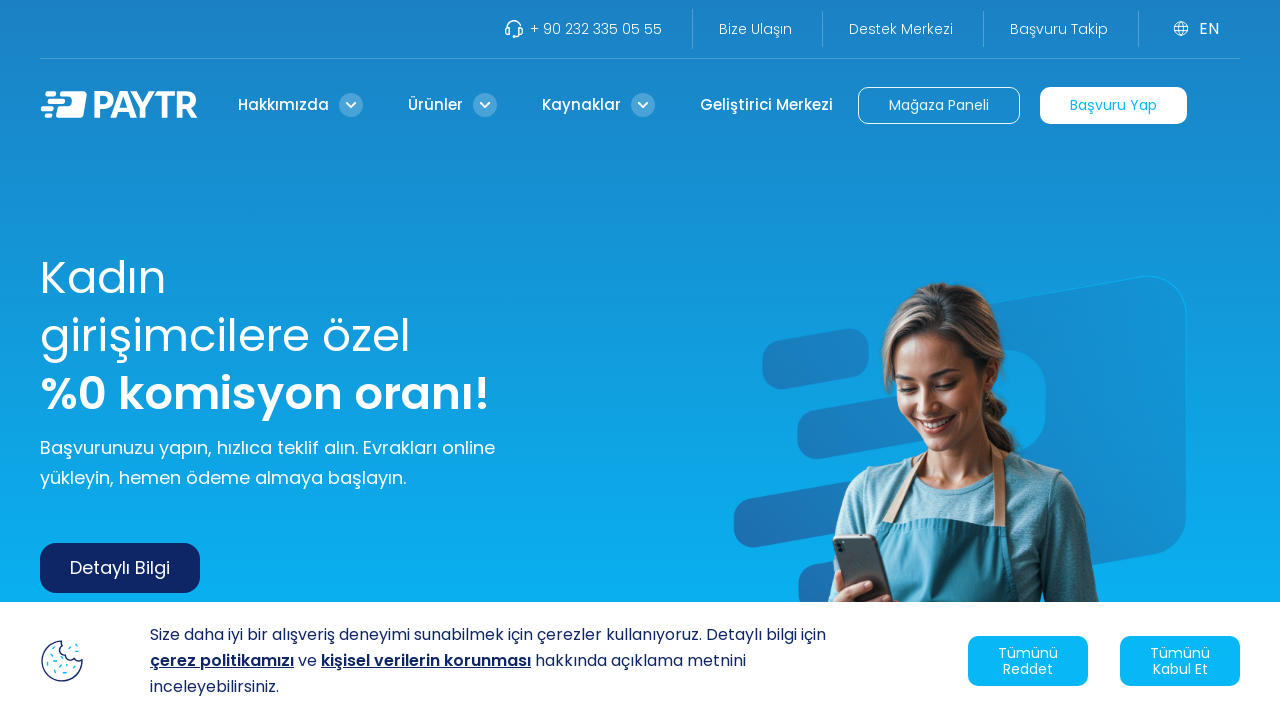

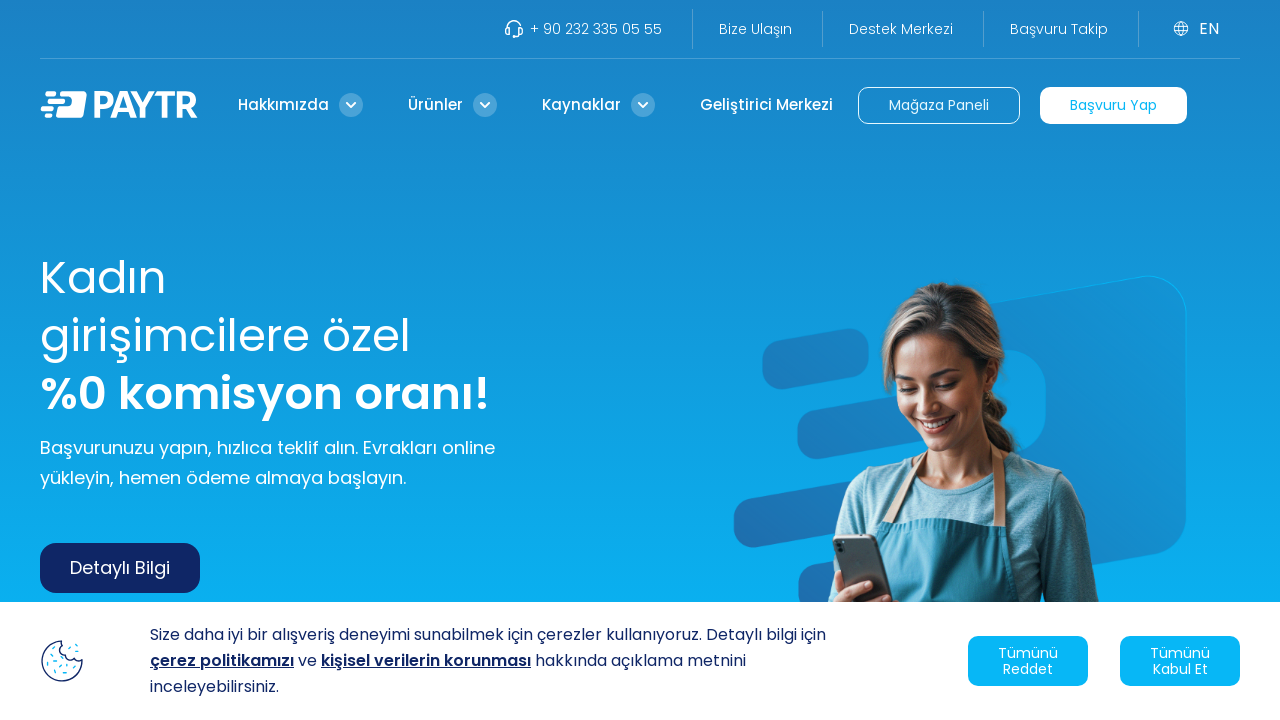